Opens Baidu mobile site in iPhone 6 emulation mode to test mobile view rendering

Starting URL: http://m.baidu.com

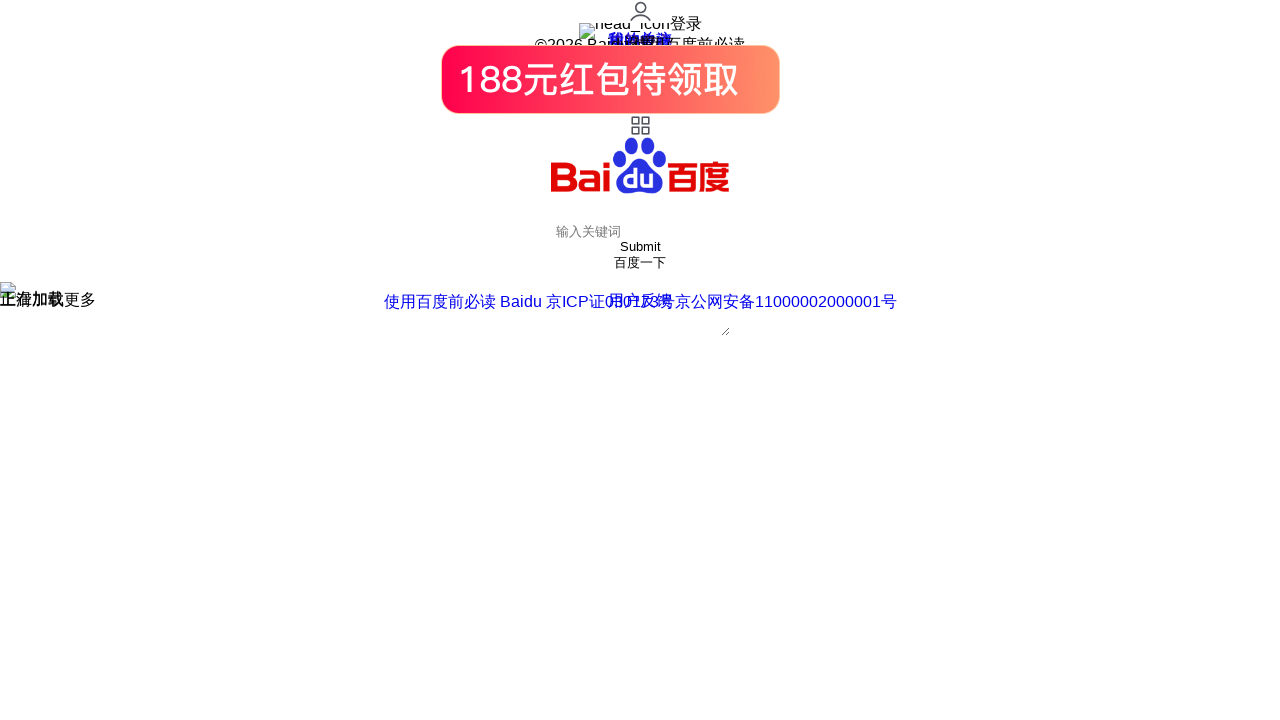

Navigated to Baidu mobile site (http://m.baidu.com) in iPhone 6 emulation mode
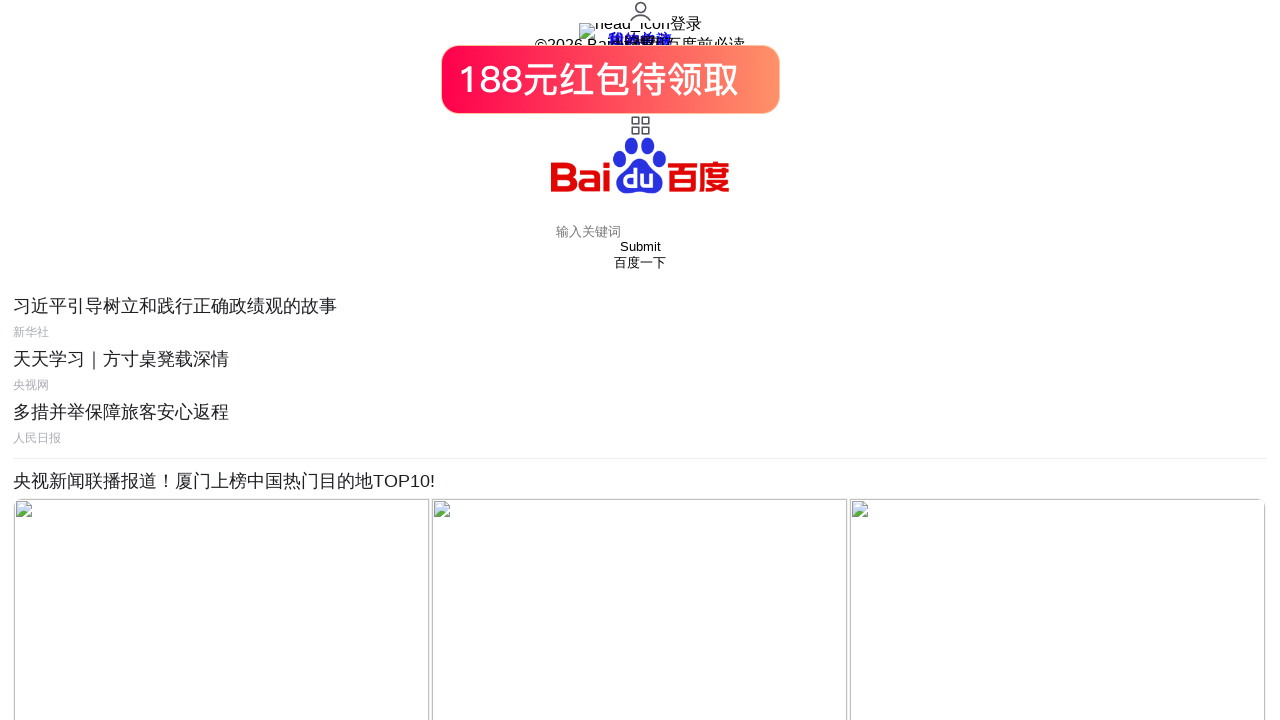

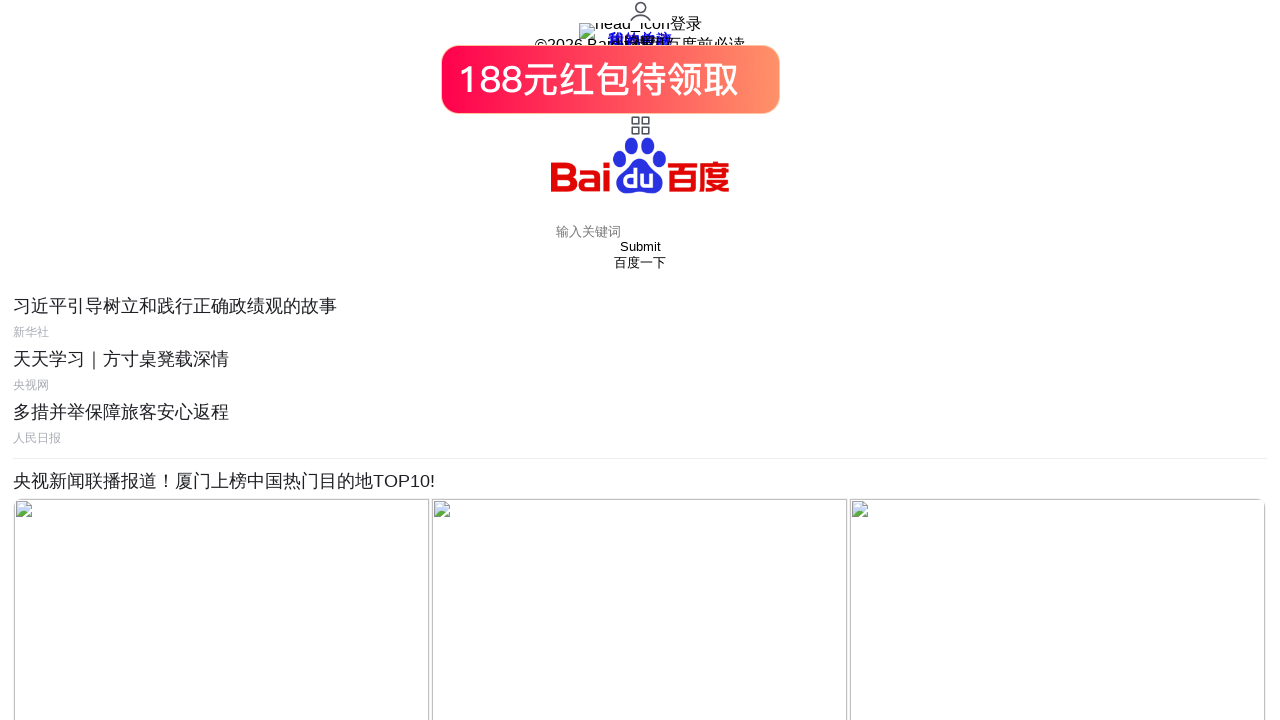